Tests file upload functionality by selecting a file using the file input element and submitting the upload form

Starting URL: https://the-internet.herokuapp.com/upload

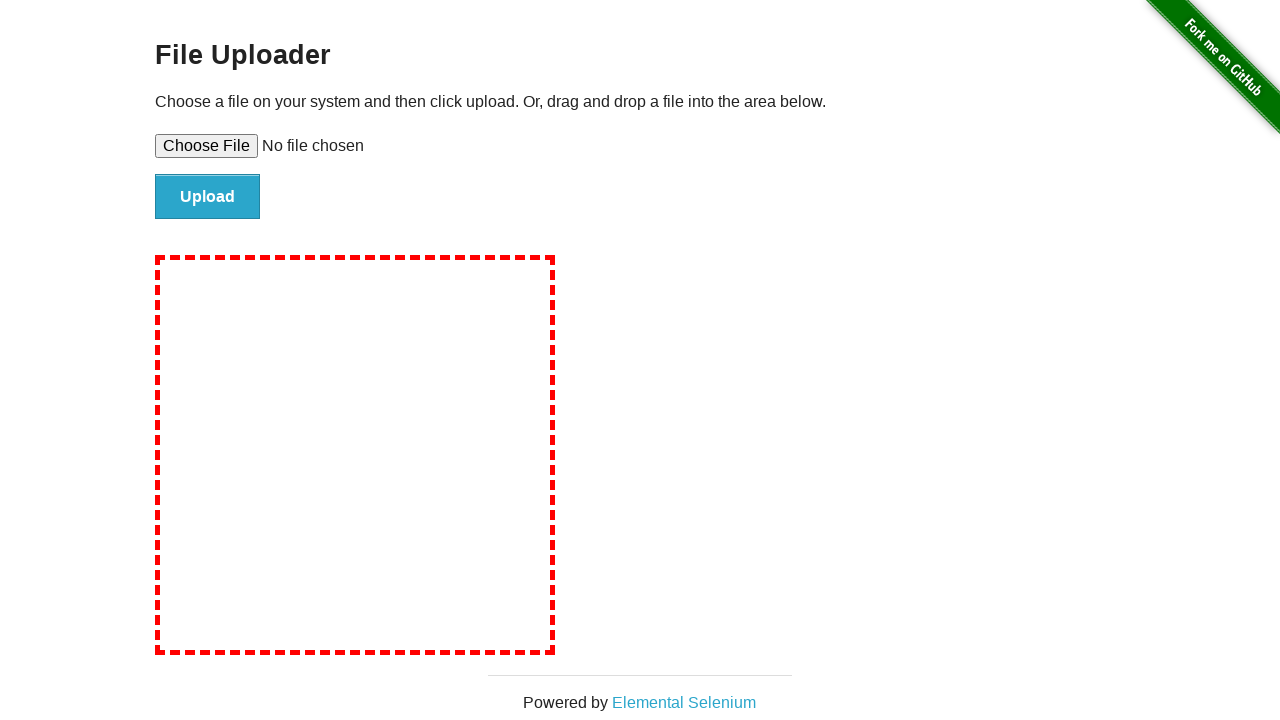

File input element loaded and ready
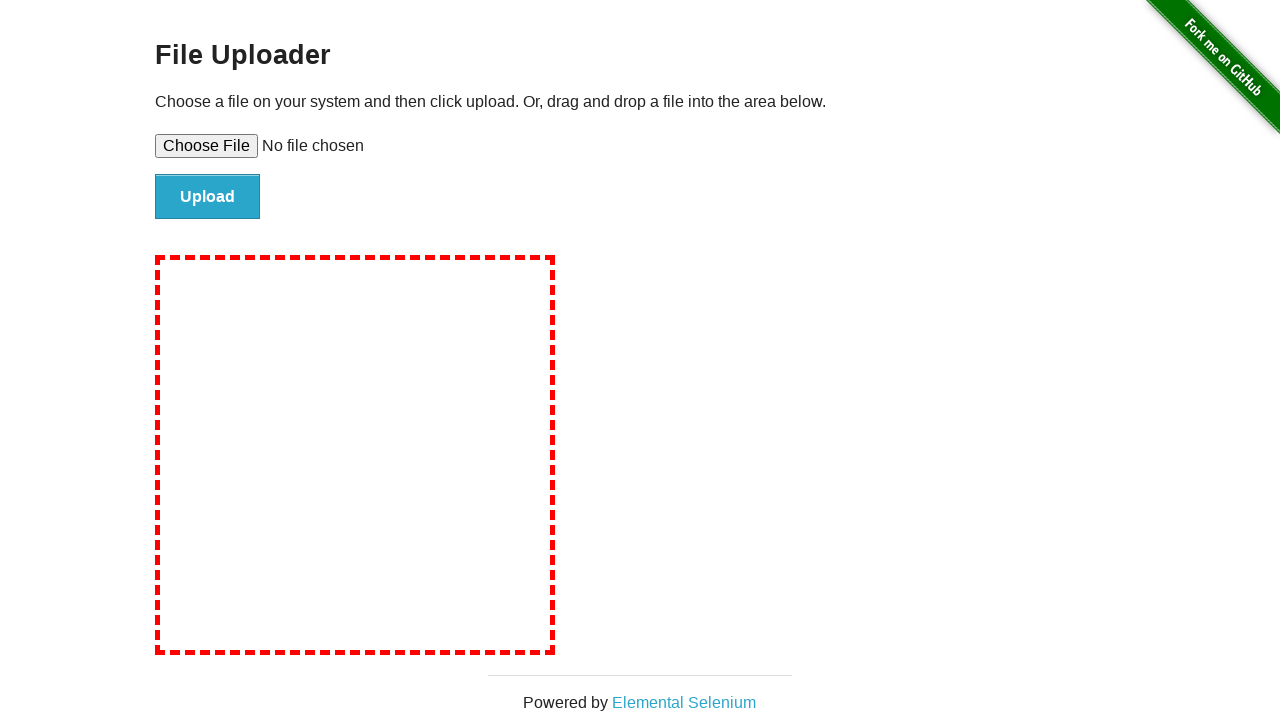

Selected test_upload_file.txt for upload
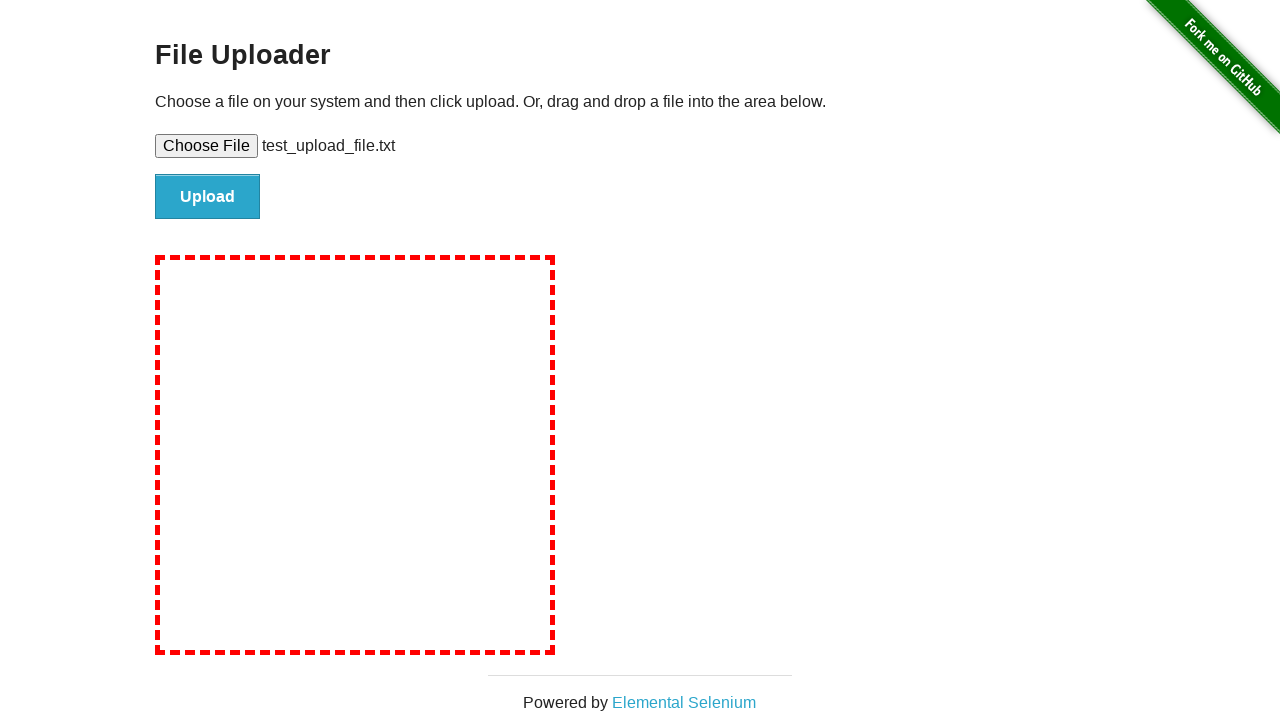

Clicked submit button to upload file at (208, 197) on input#file-submit
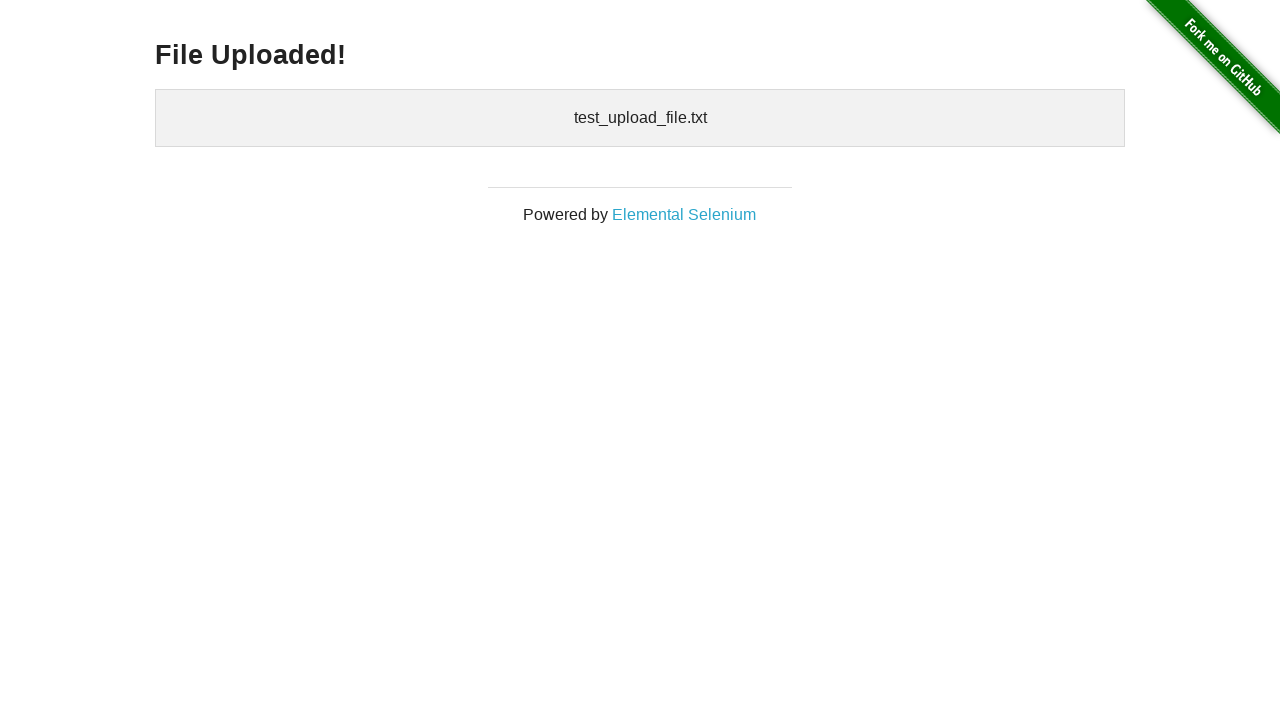

Upload confirmation message appeared
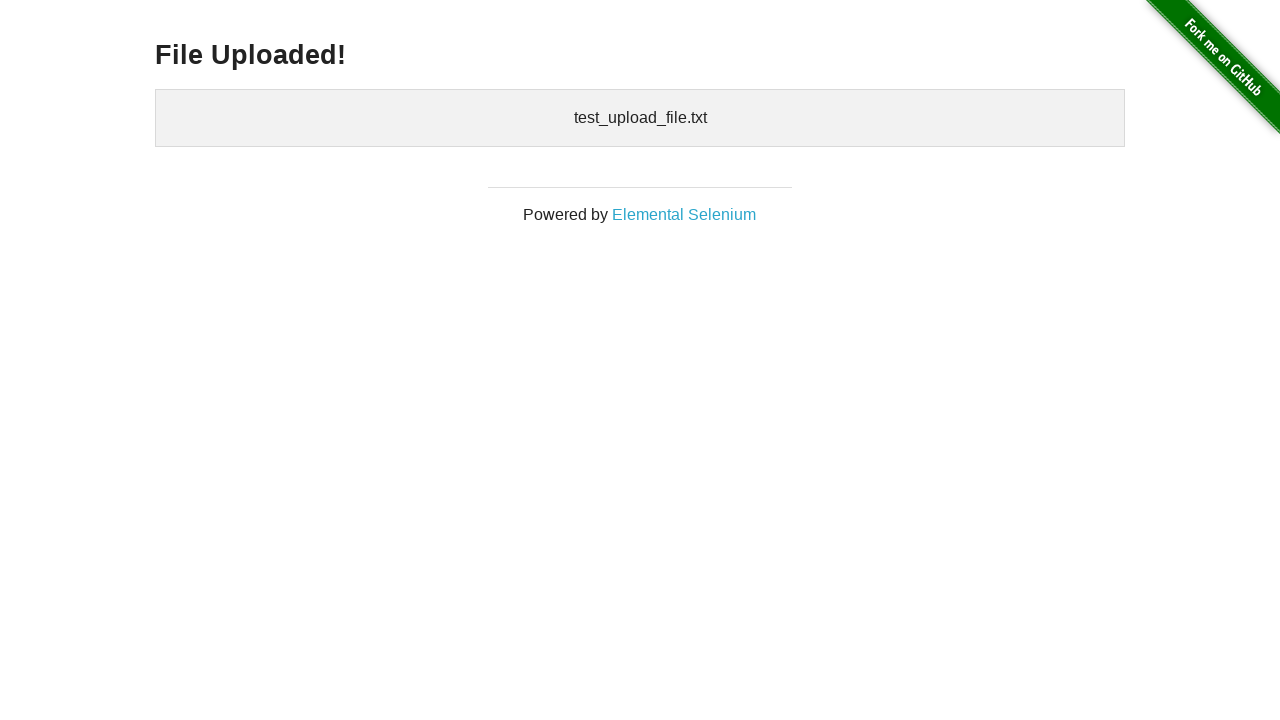

Cleaned up temporary test file
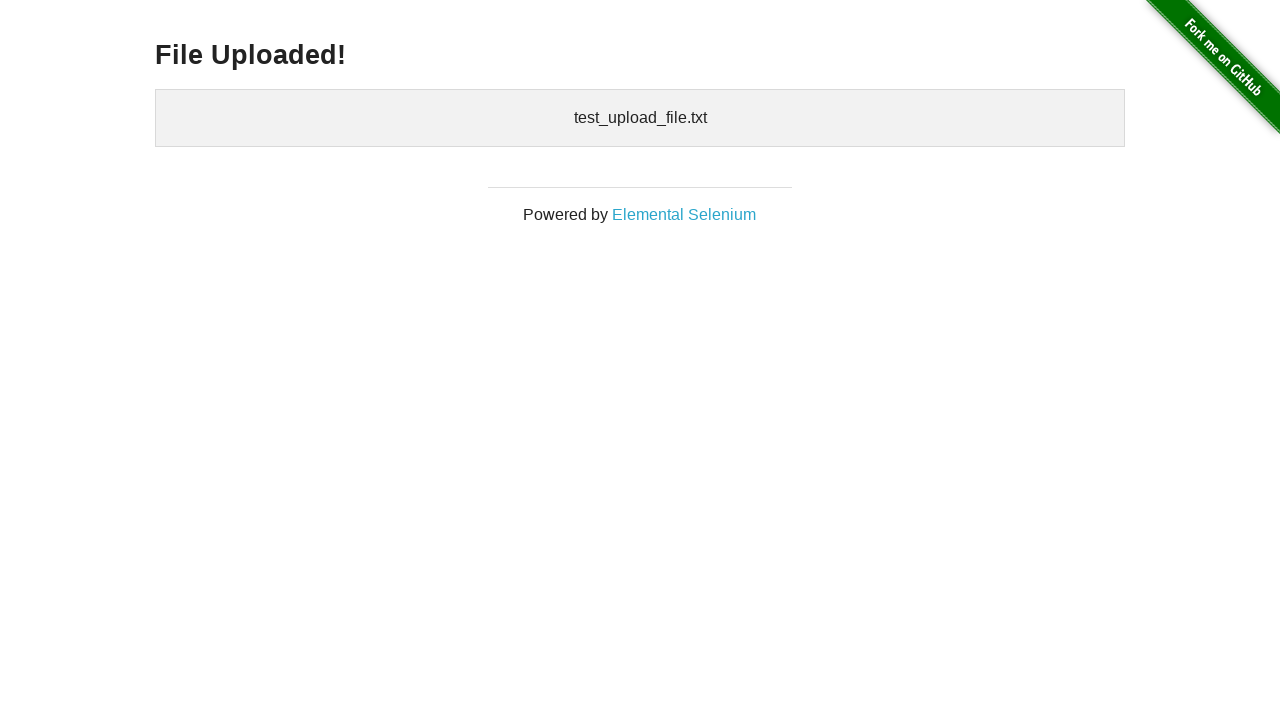

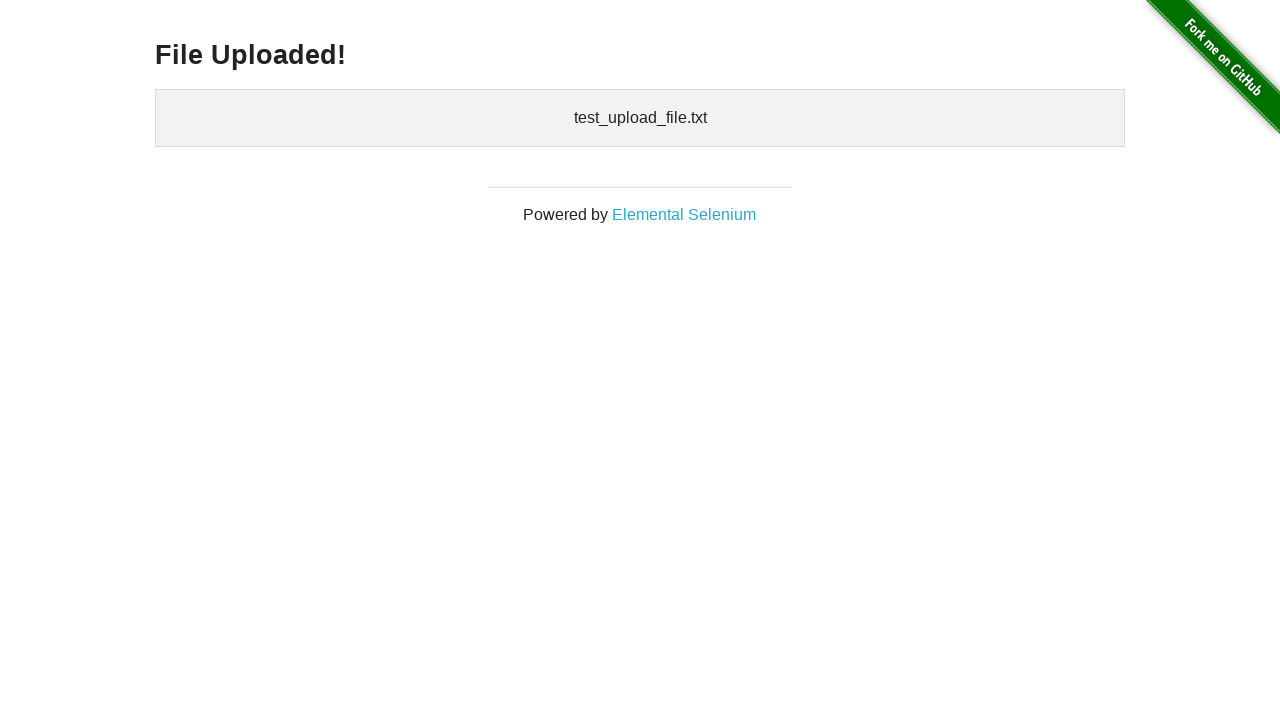